Tests horizontal scrolling functionality by scrolling left on a dashboard page using JavaScript execution

Starting URL: https://dashboards.handmadeinteractive.com/jasonlove/

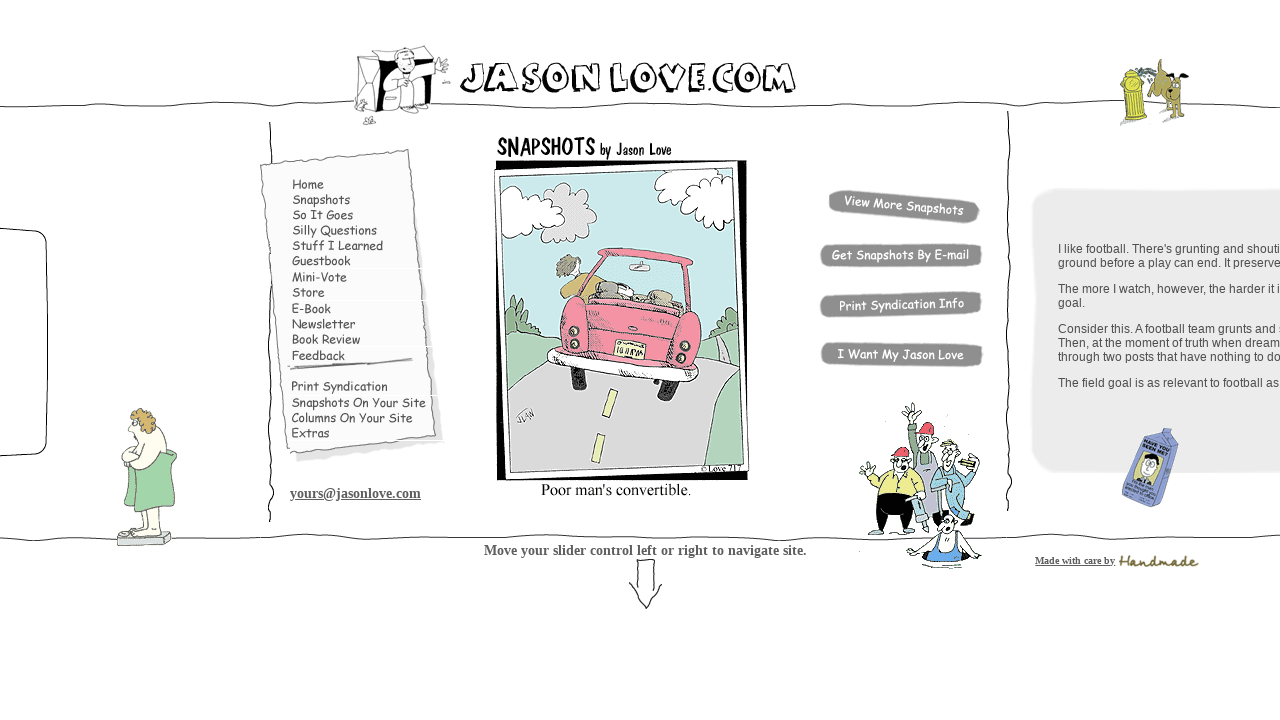

Navigated to dashboard page
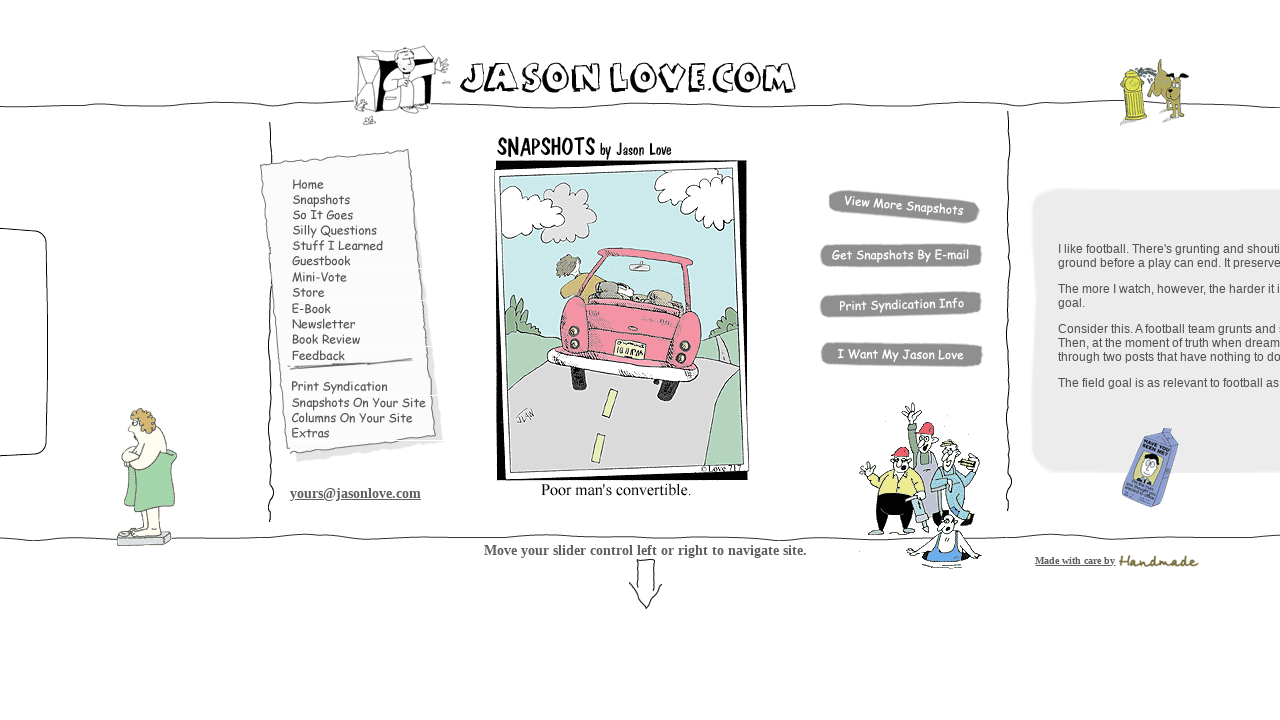

Scrolled left by 5000 pixels horizontally using JavaScript
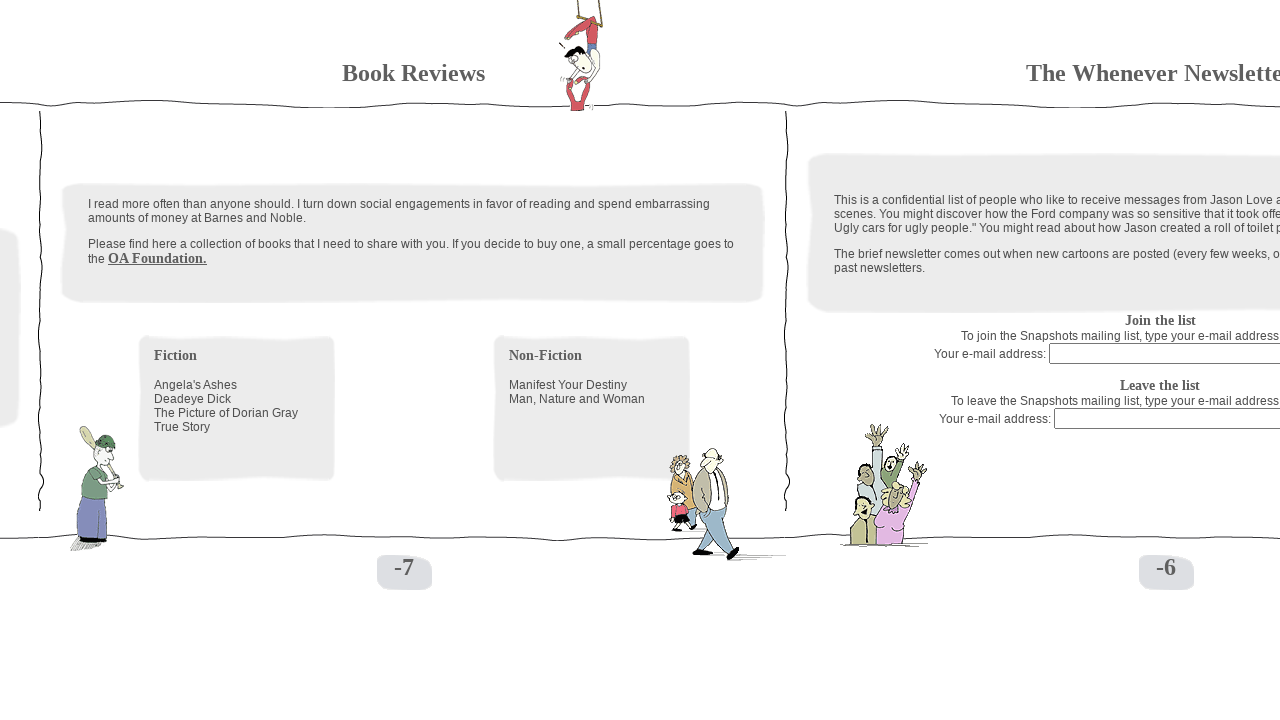

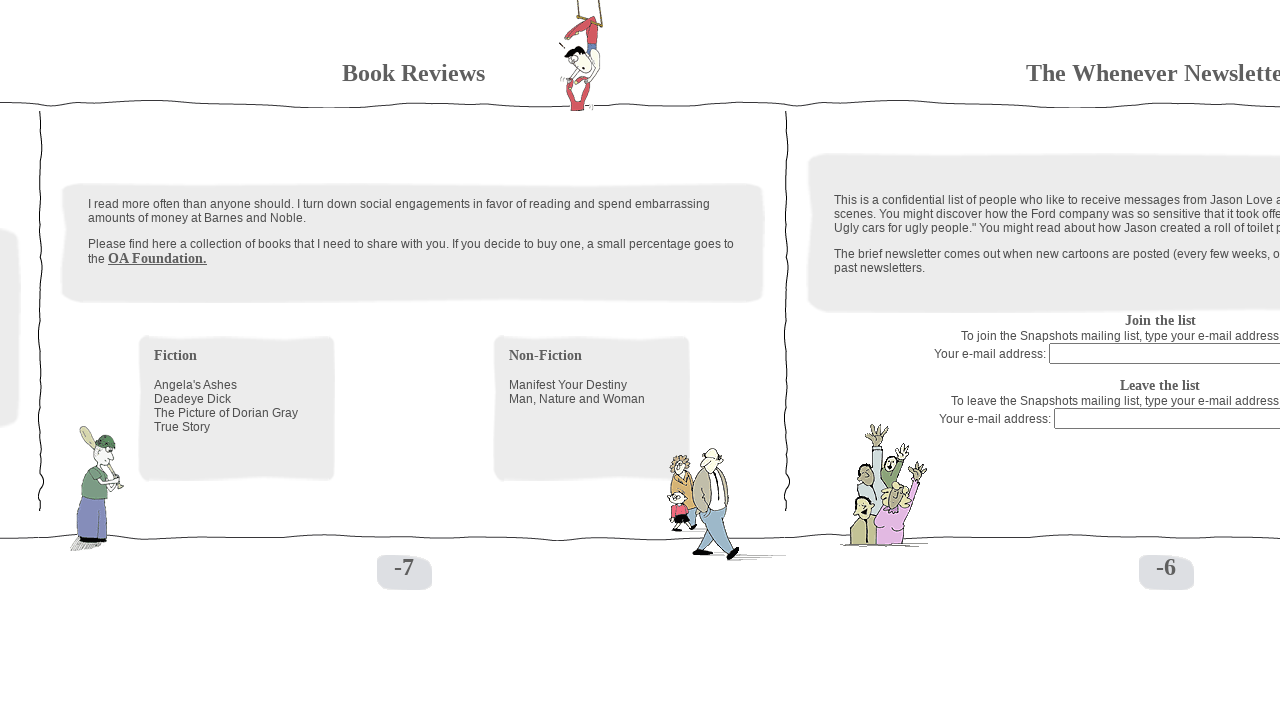